Tests dropdown functionality on a registration form by interacting with Skills dropdown and Day dropdown, selecting various options and verifying dropdown properties

Starting URL: http://demo.automationtesting.in/Register.html

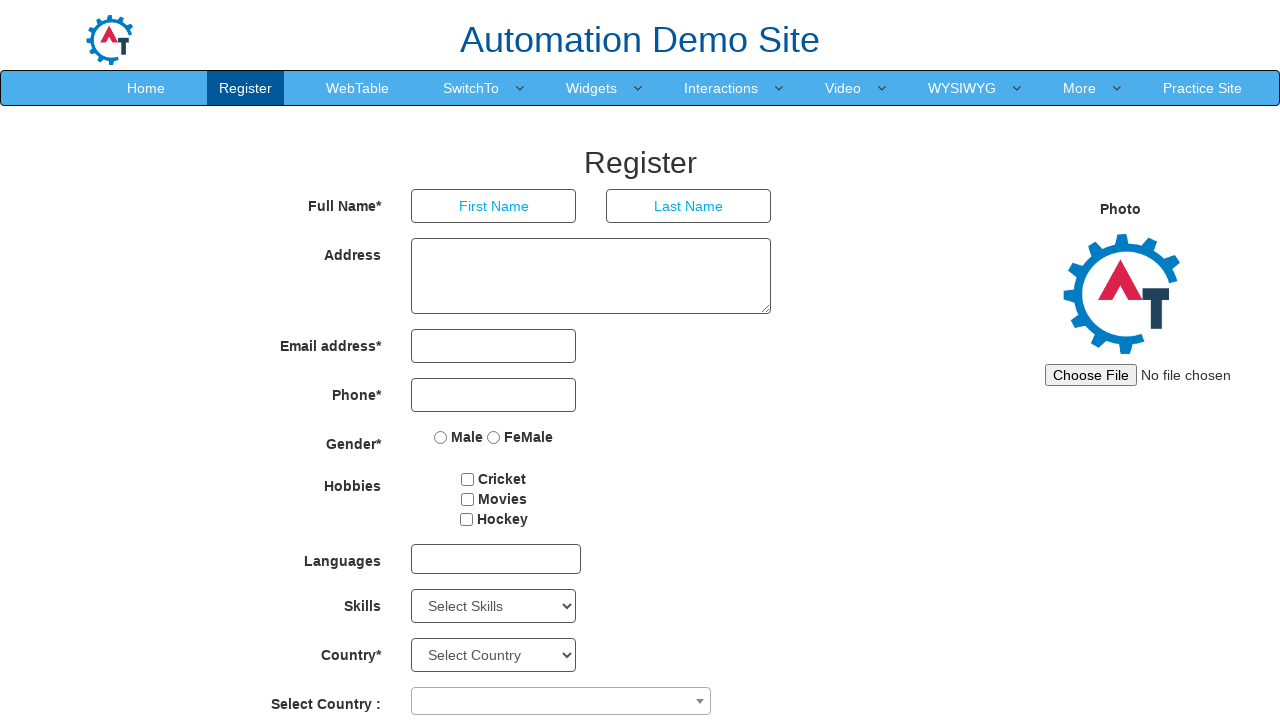

Navigated to registration form at http://demo.automationtesting.in/Register.html
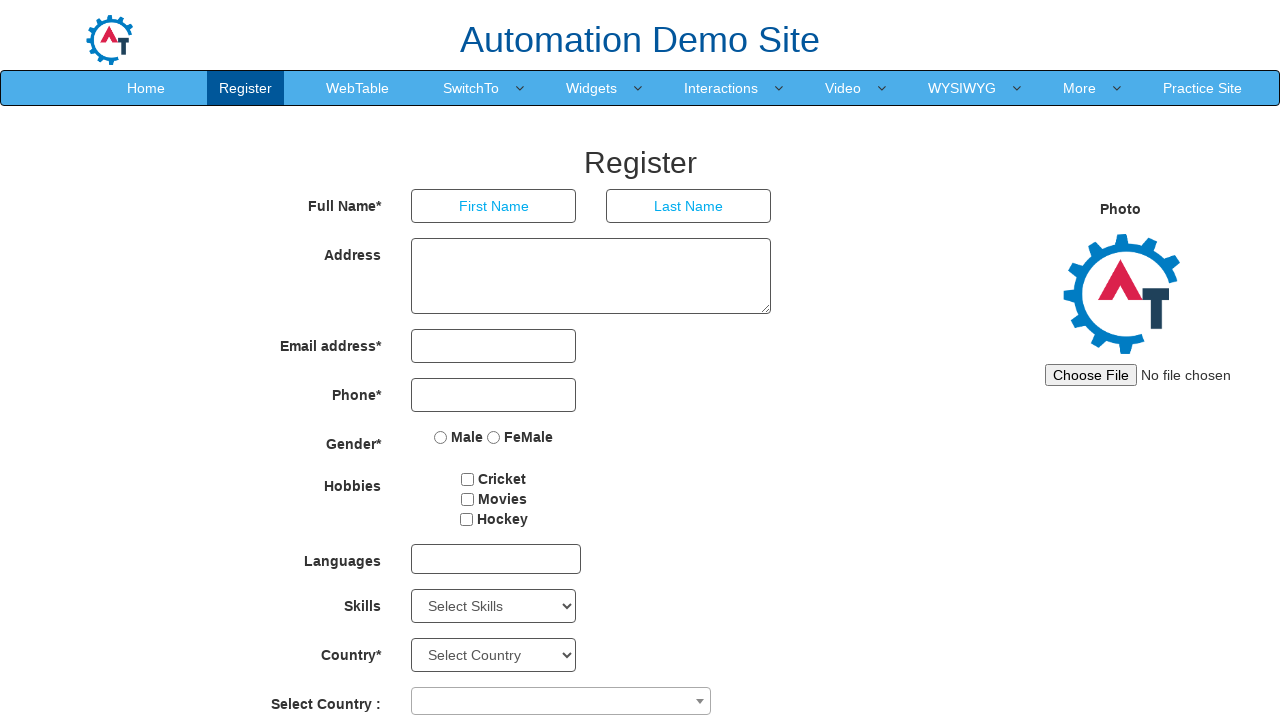

Located Skills dropdown element
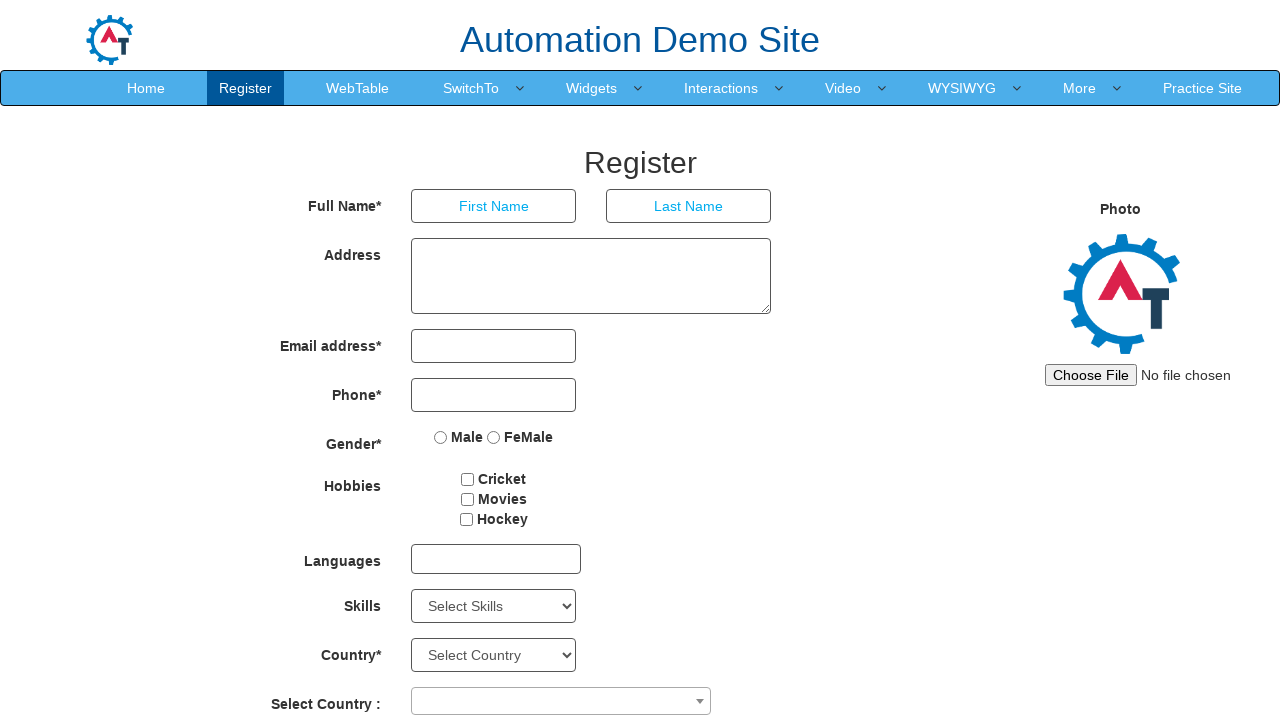

Retrieved currently selected option in Skills dropdown: Select Skills
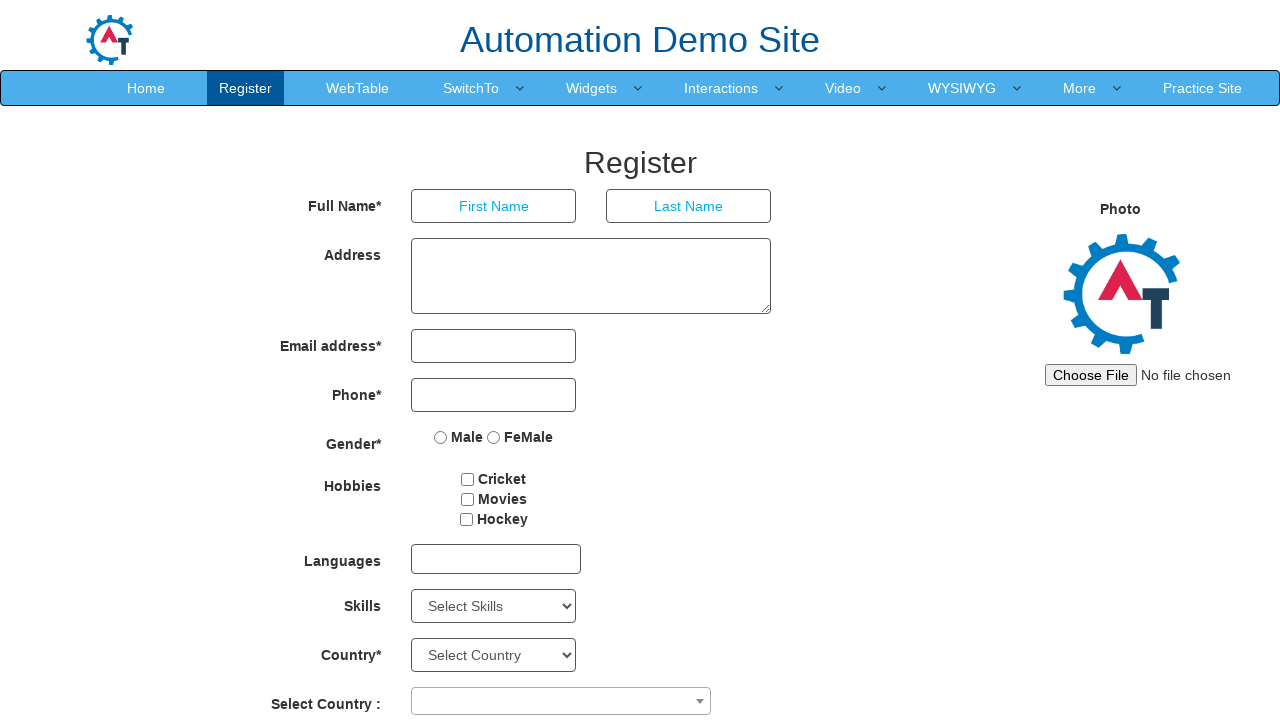

Retrieved all 78 options from Skills dropdown
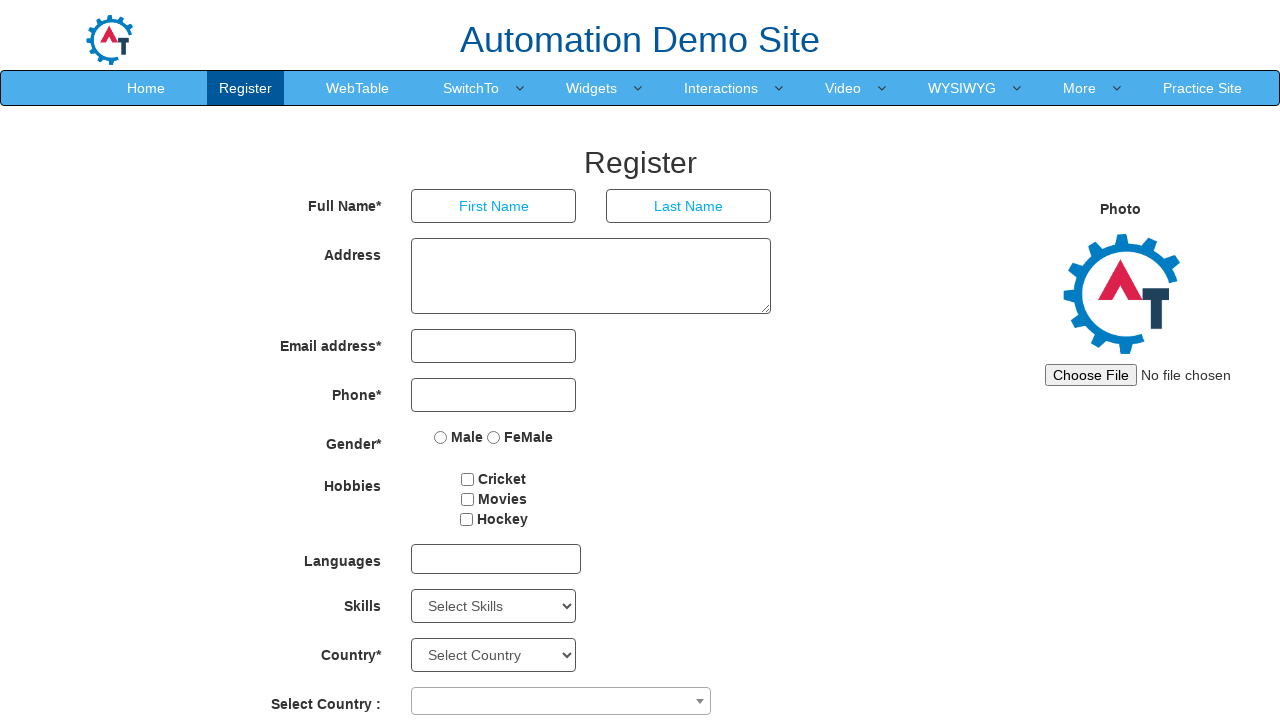

Selected 3rd option (index 2) from Skills dropdown on #Skills
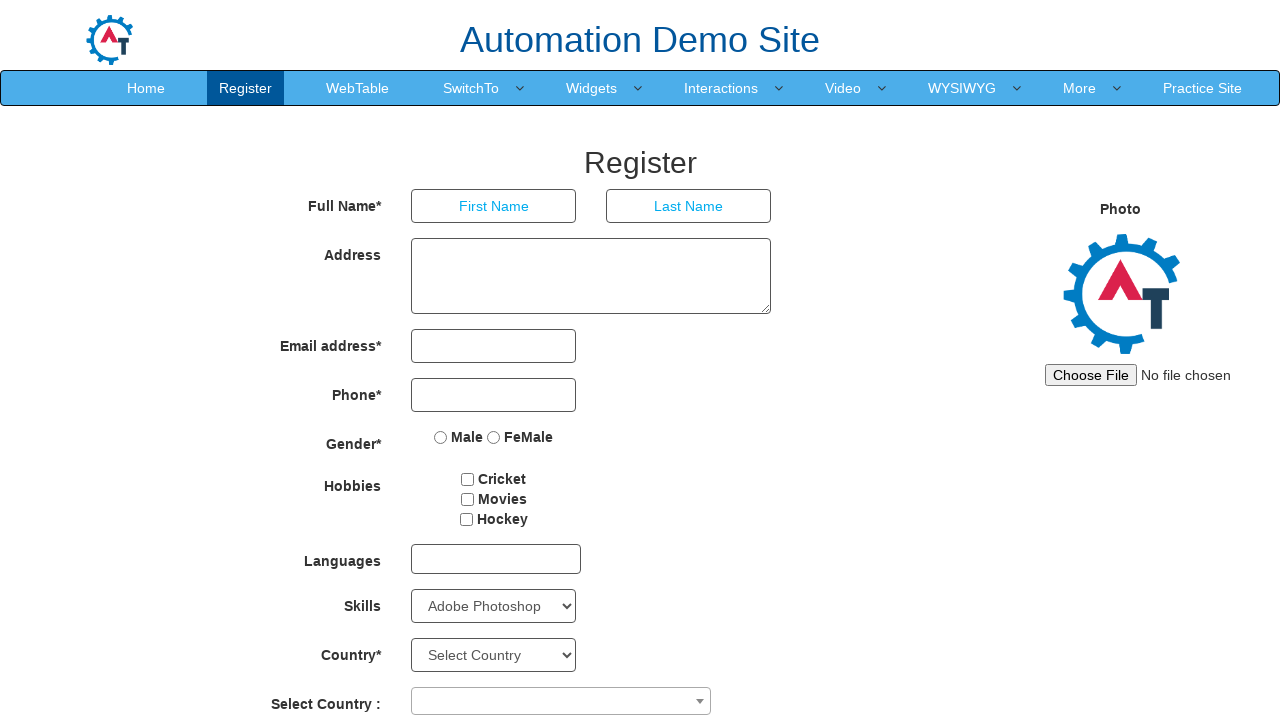

Selected 'Adobe Photoshop' from Skills dropdown by visible text on #Skills
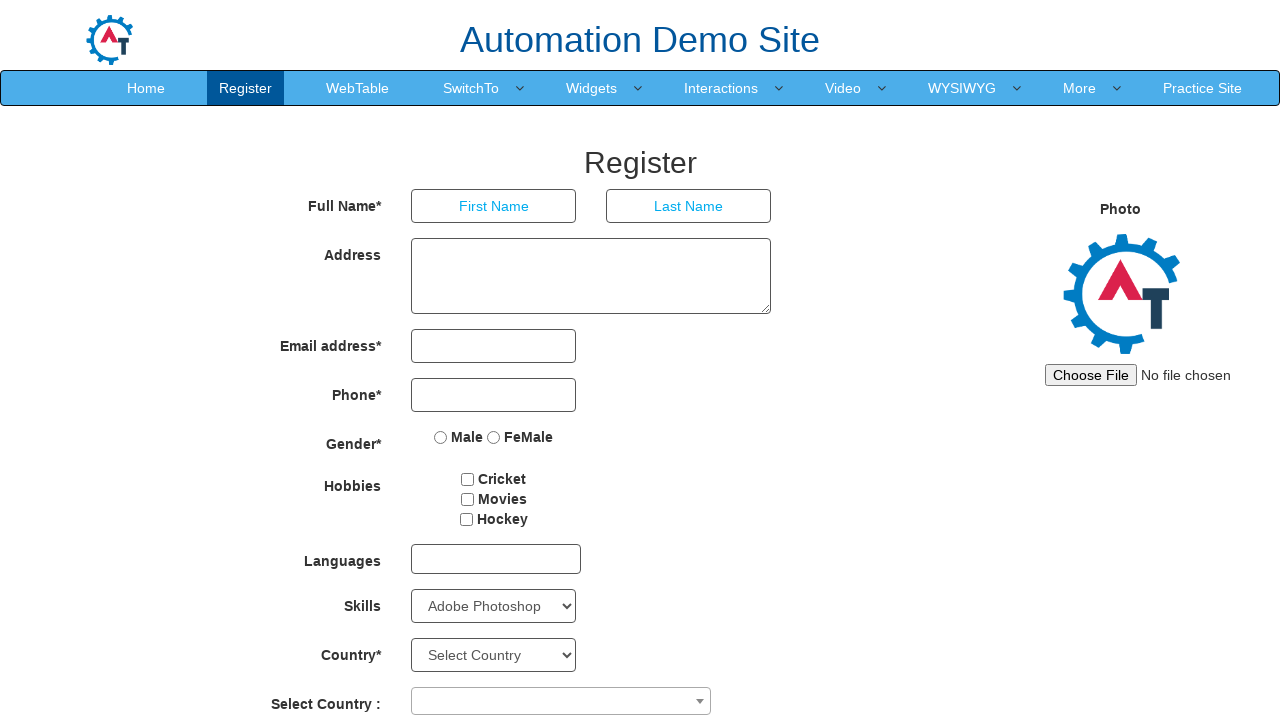

Retrieved all options from Day dropdown (32 total options)
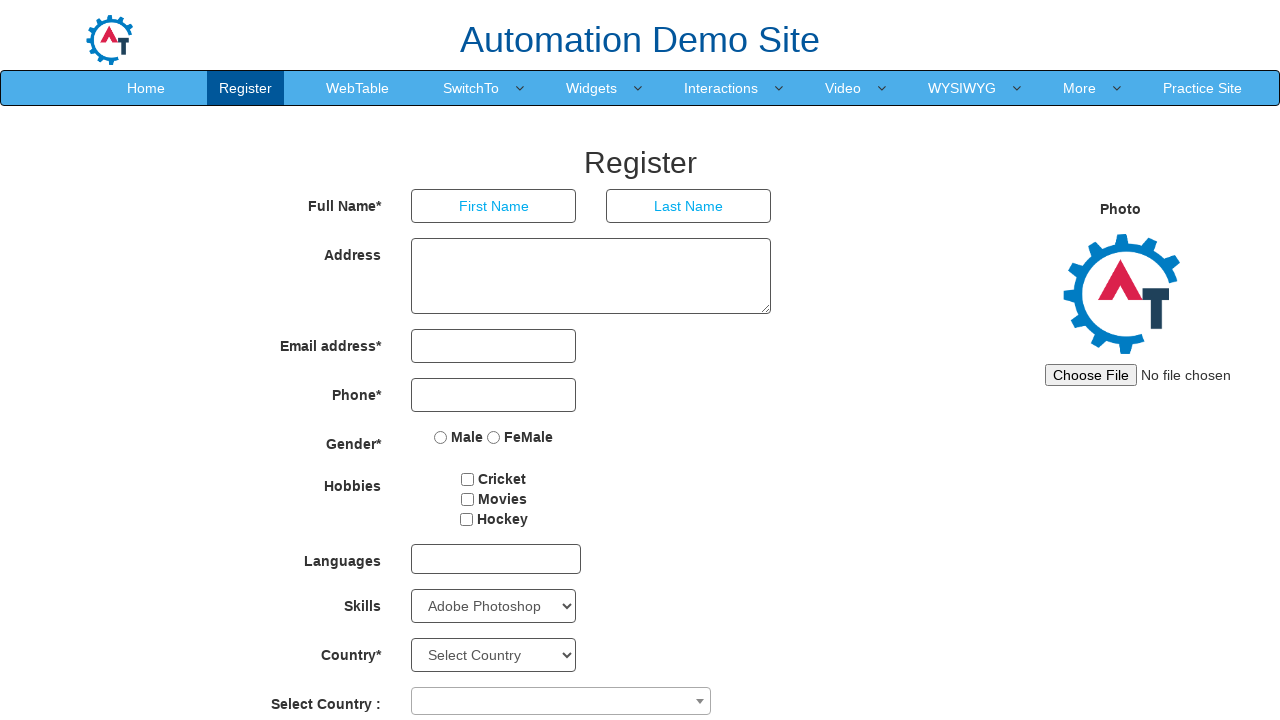

Parsed 31 day values from dropdown options (skipped placeholder)
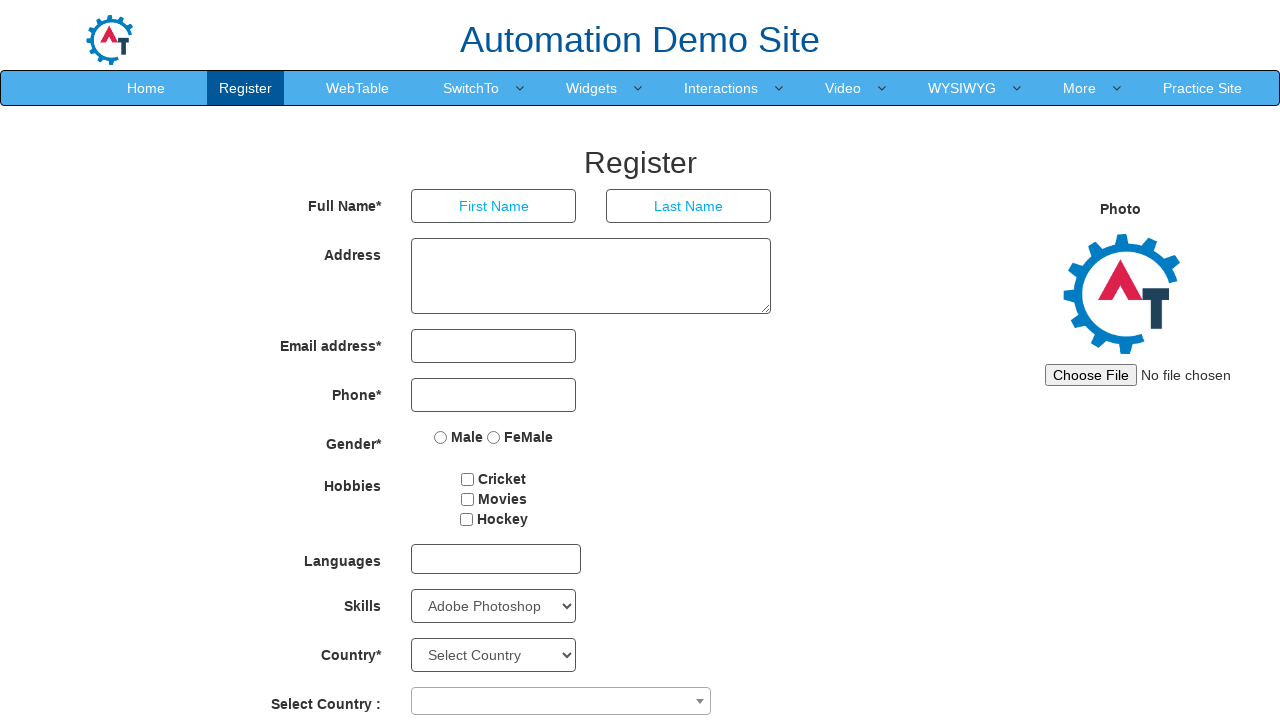

Verified day options are in sorted order: True
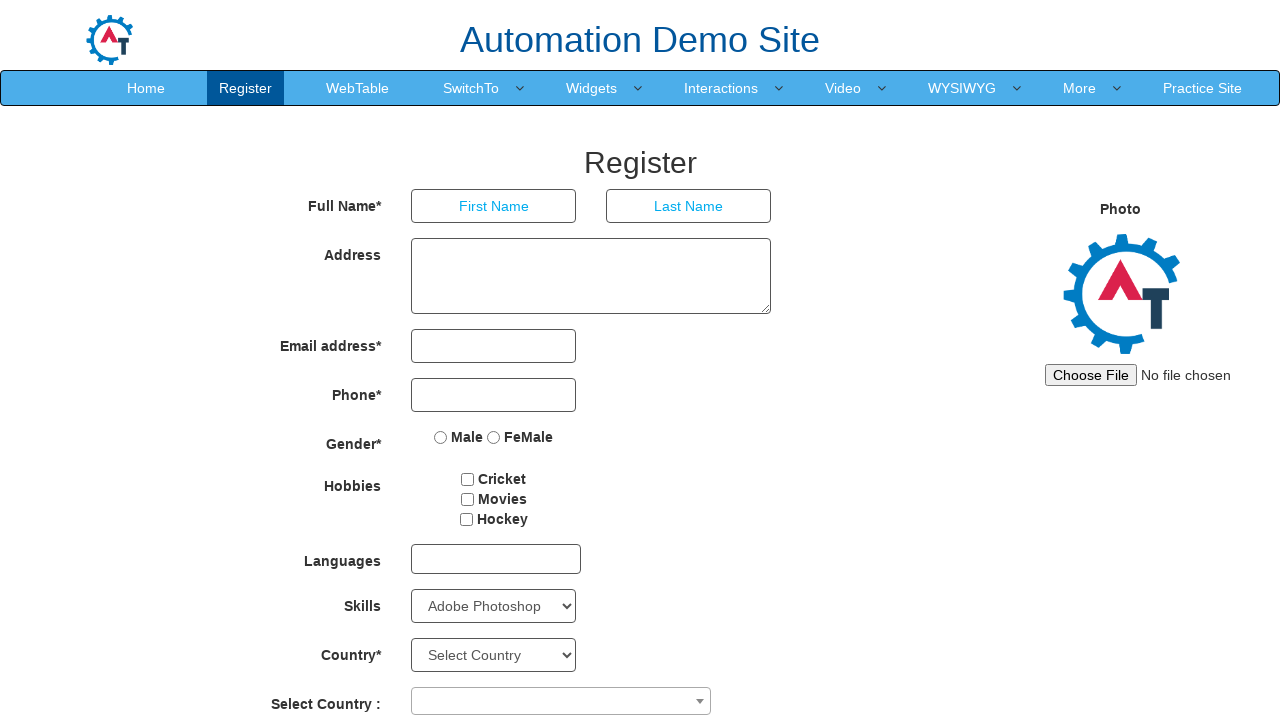

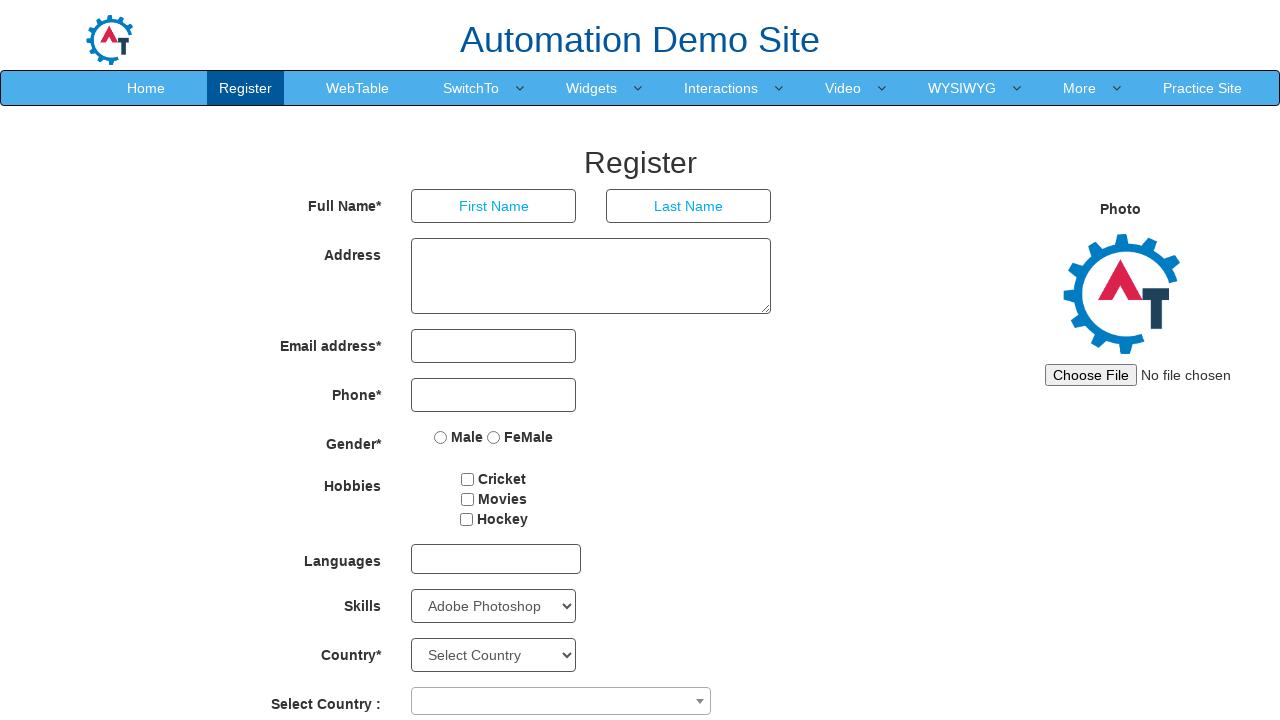